Tests various button interactions on a practice website including clicking a button, checking if a button is disabled, and verifying button properties like size, background color, and position.

Starting URL: https://leafground.com/button.xhtml

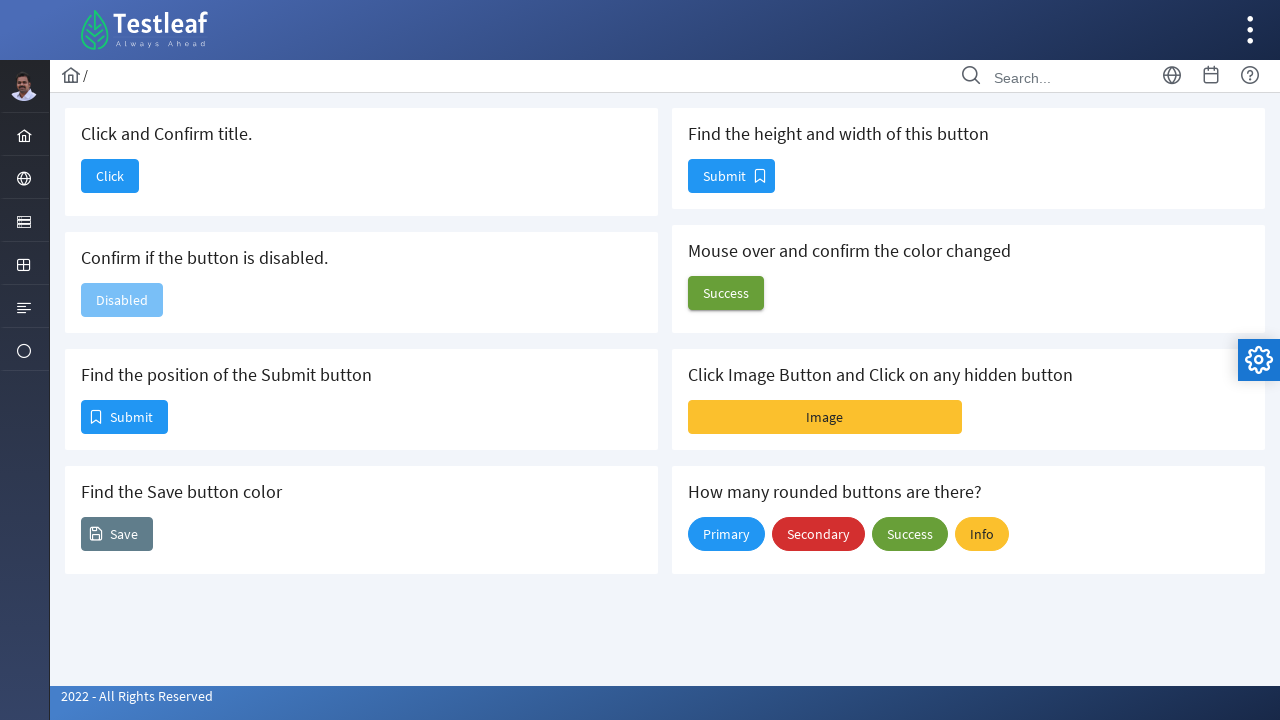

Clicked the confirm button at (110, 176) on #j_idt88\:j_idt90
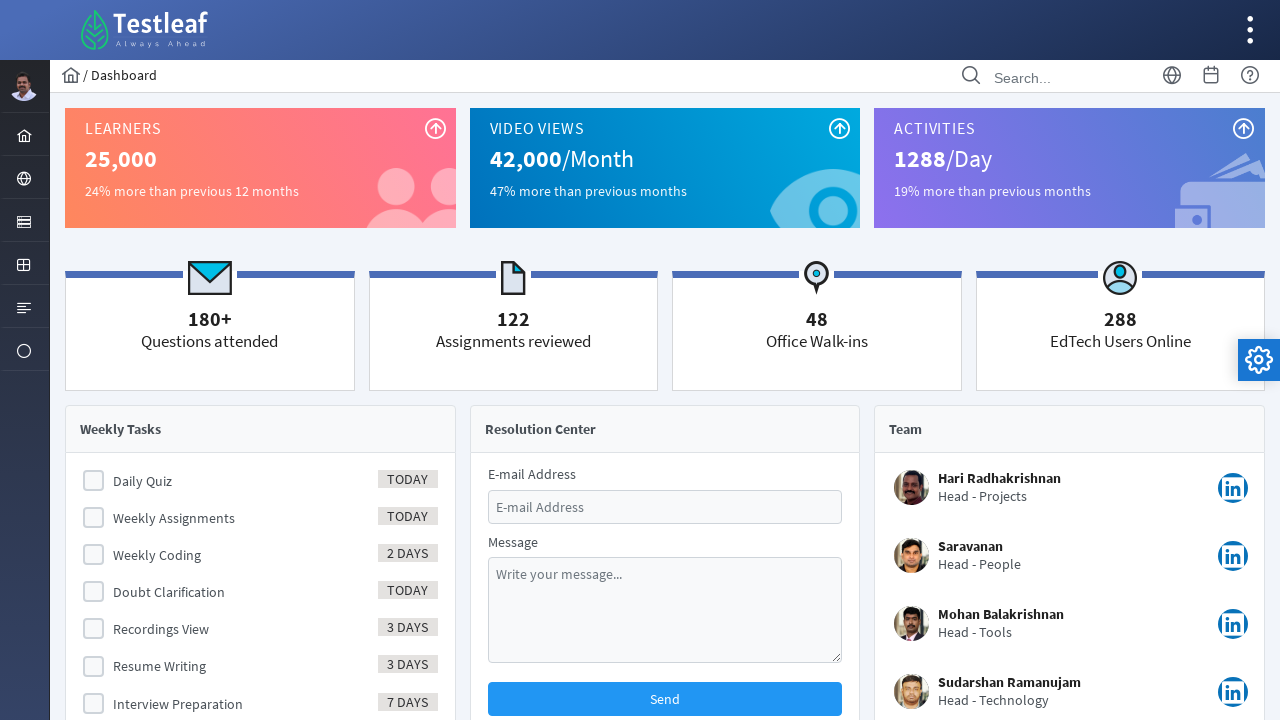

Waited 2 seconds for page update
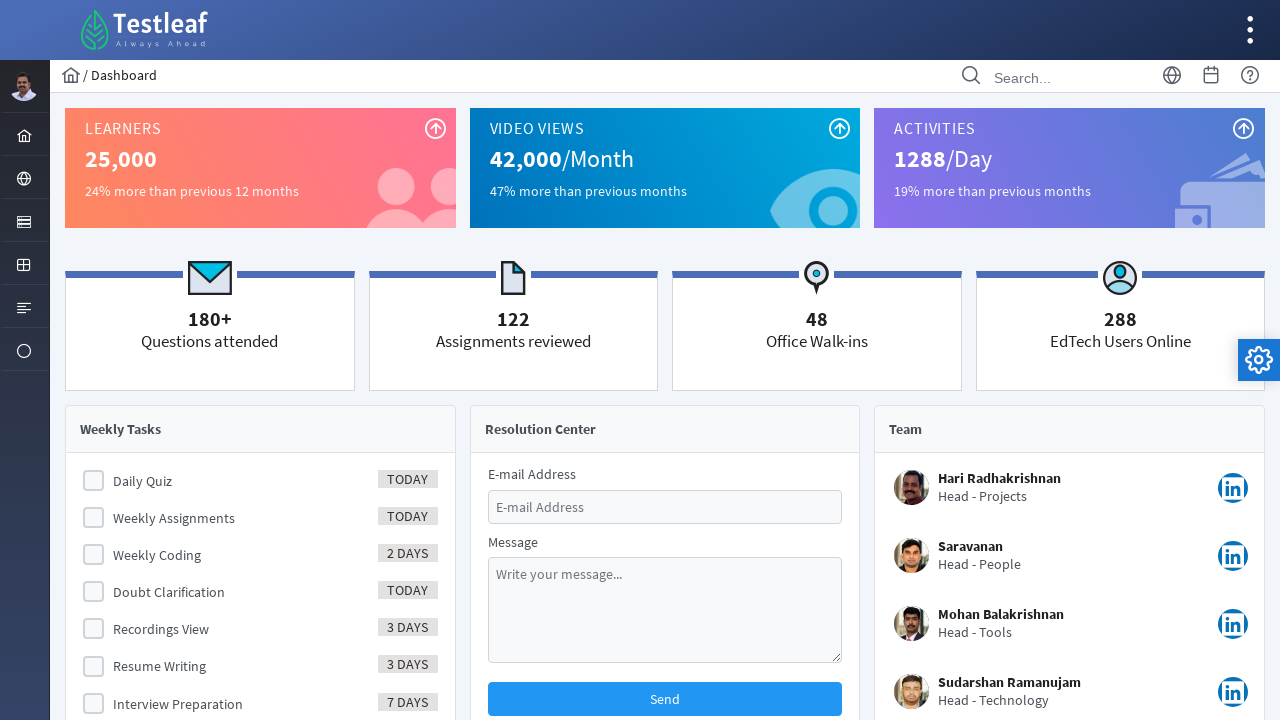

Retrieved page title: Dashboard
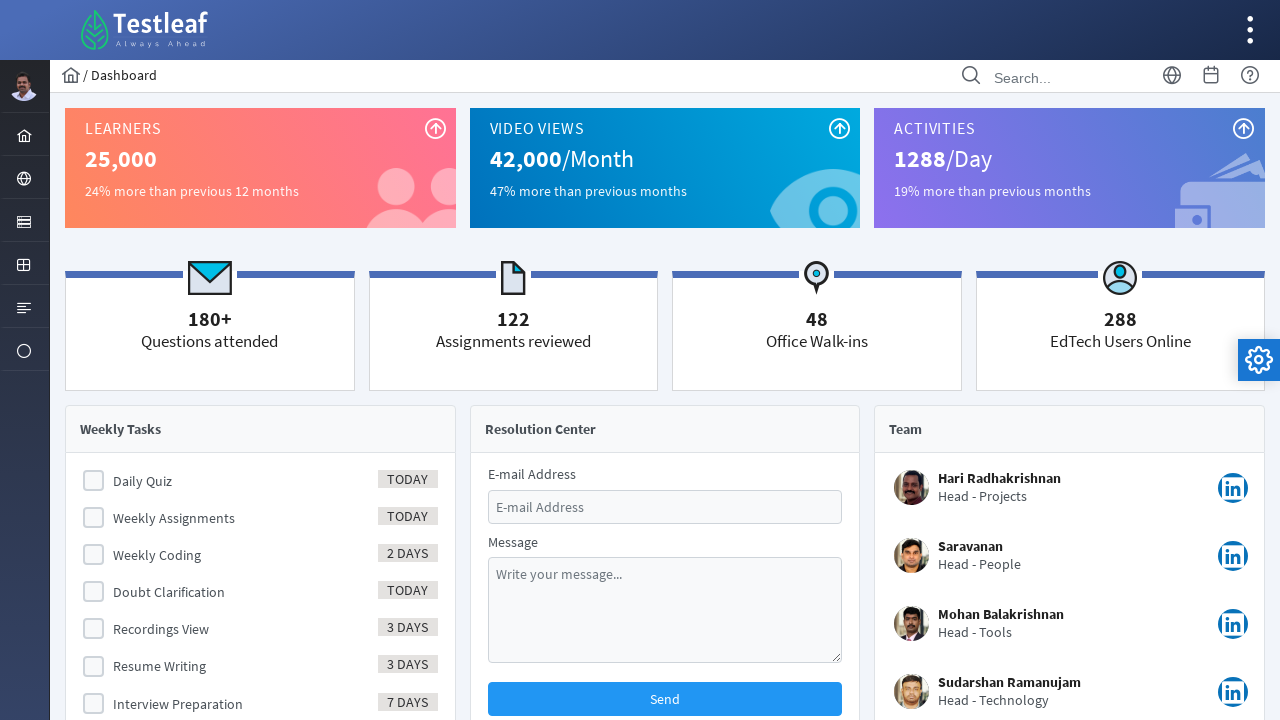

Navigated back to previous page
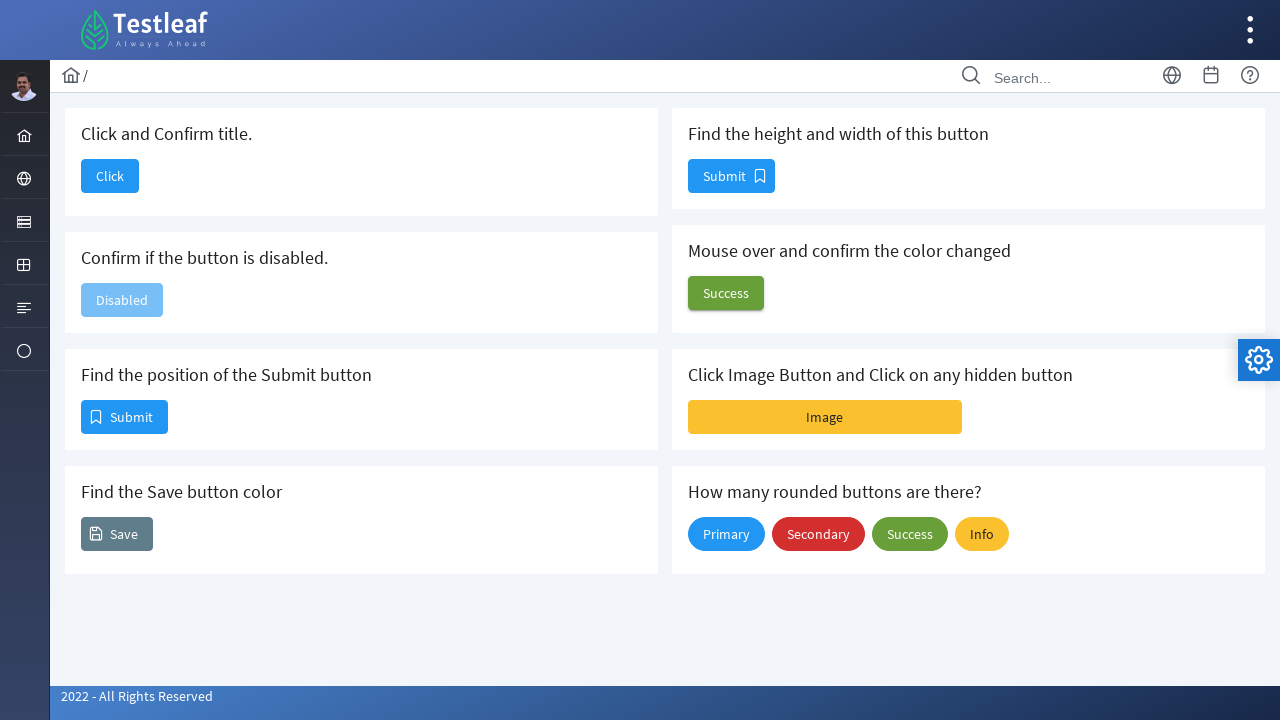

Checked if disable button is enabled: False
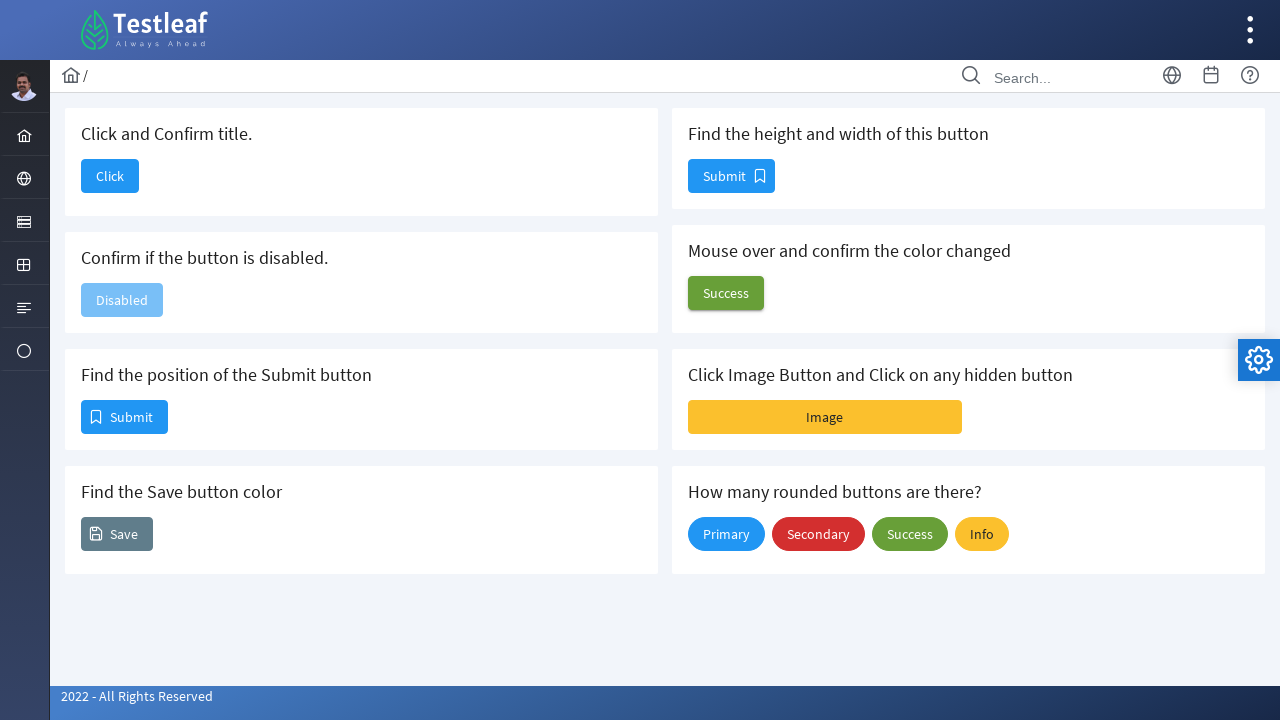

Retrieved bounding box of submit button
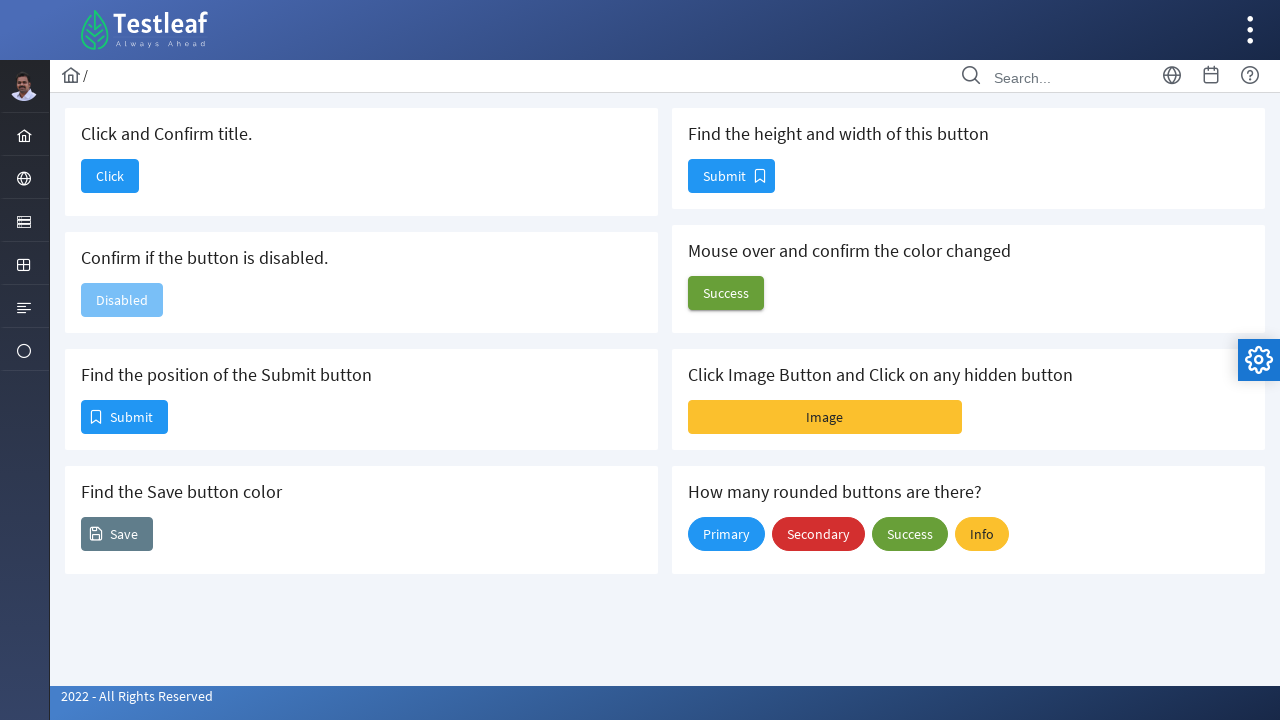

Retrieved background color of save button: rgb(96, 125, 139) none repeat scroll 0% 0% / auto padding-box border-box
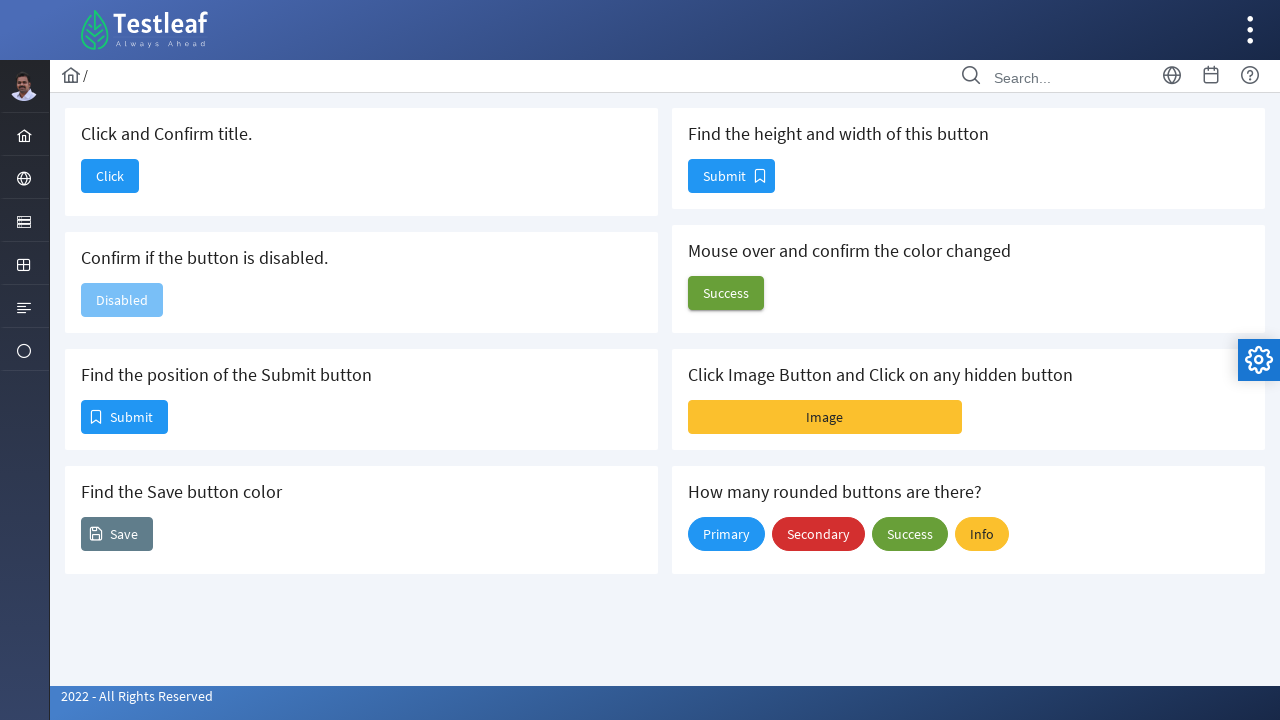

Retrieved position (bounding box) of submit button
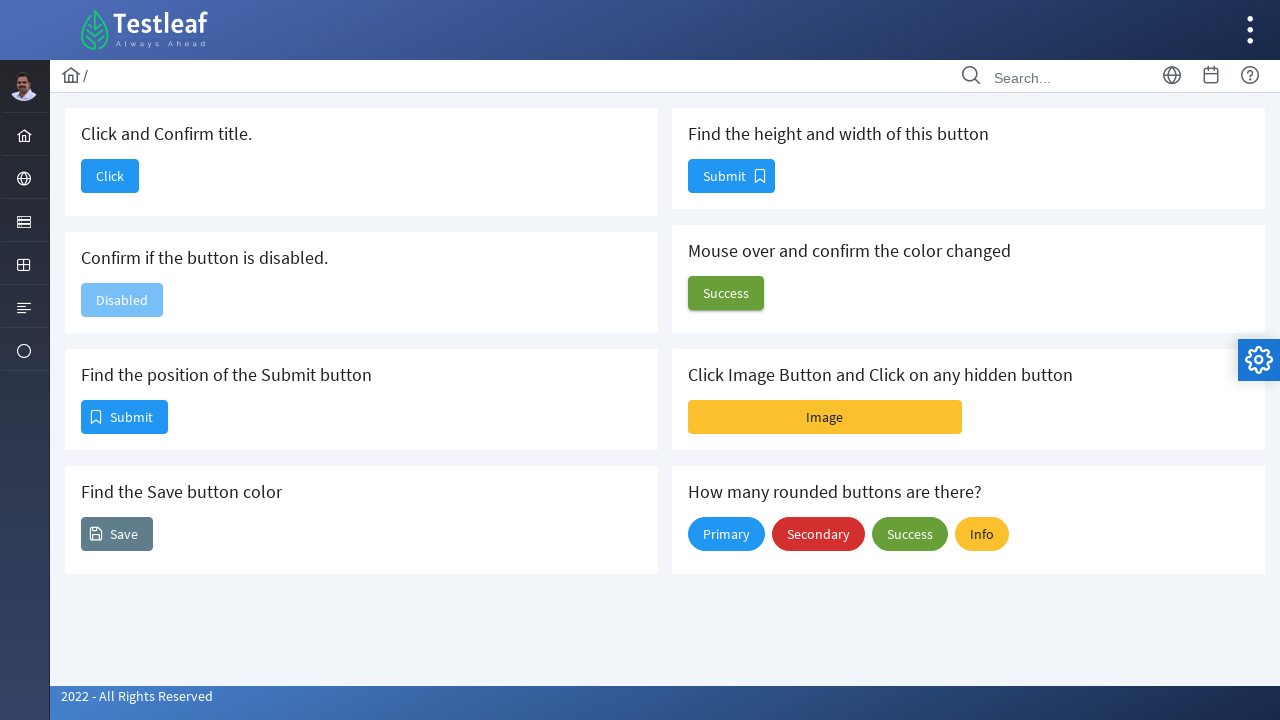

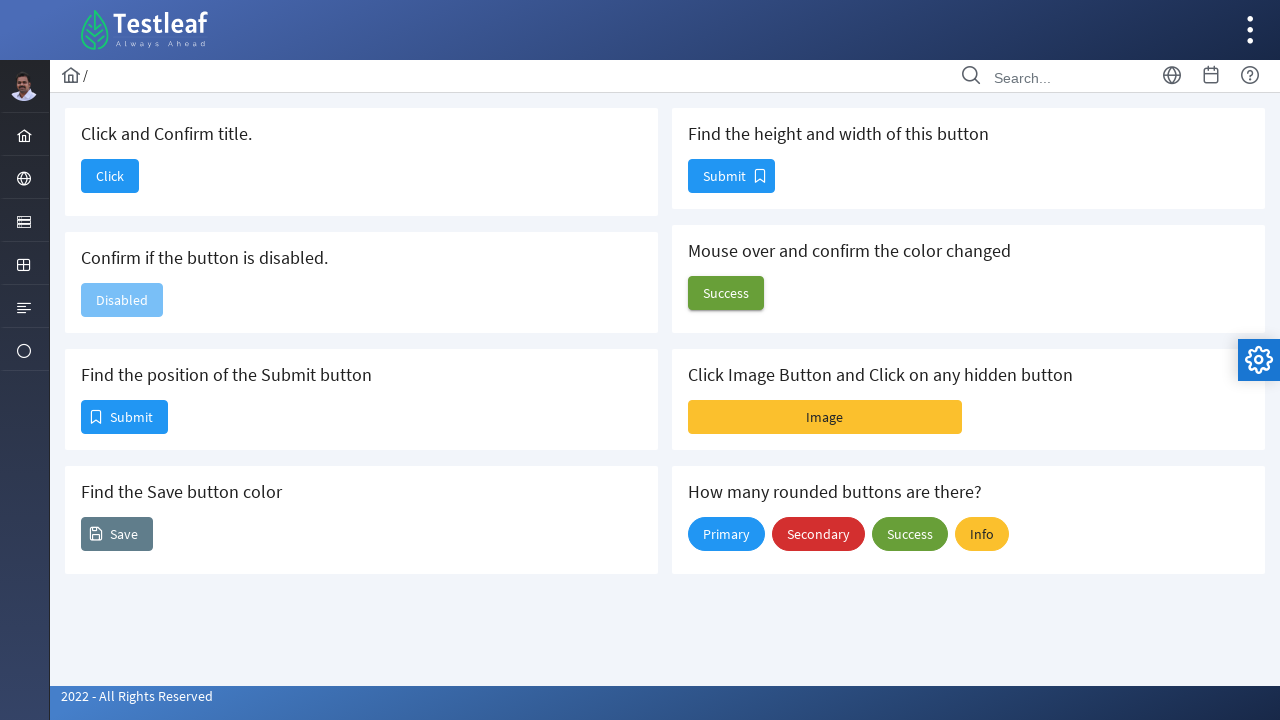